Tests file upload functionality on DemoQA by selecting a file input element and uploading a file using Playwright's file upload API

Starting URL: https://demoqa.com/upload-download

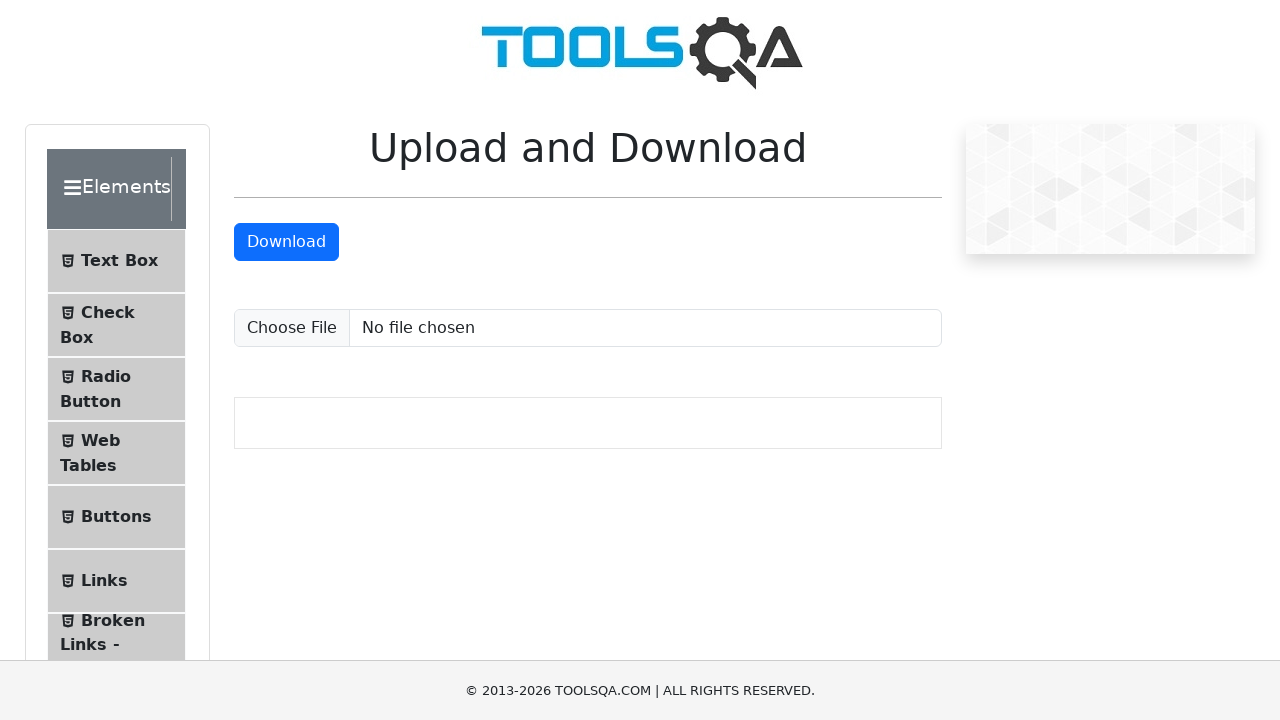

Upload file input element is available
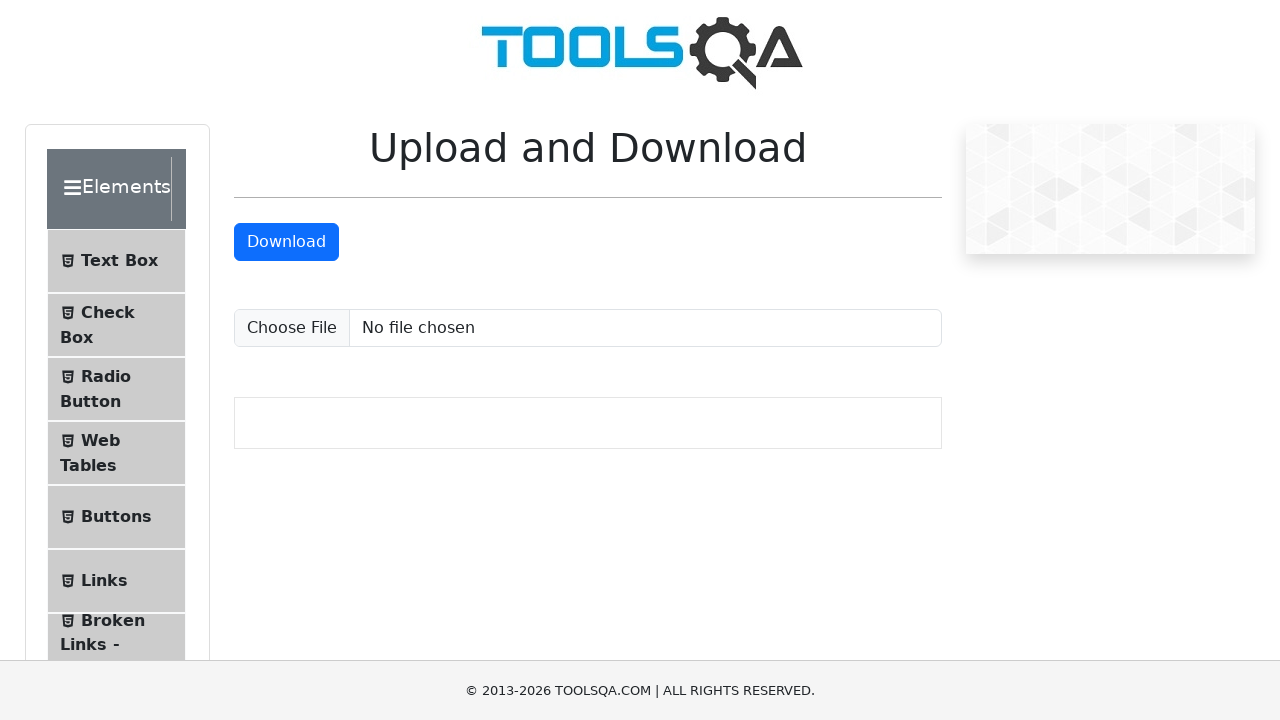

Created temporary test file for upload
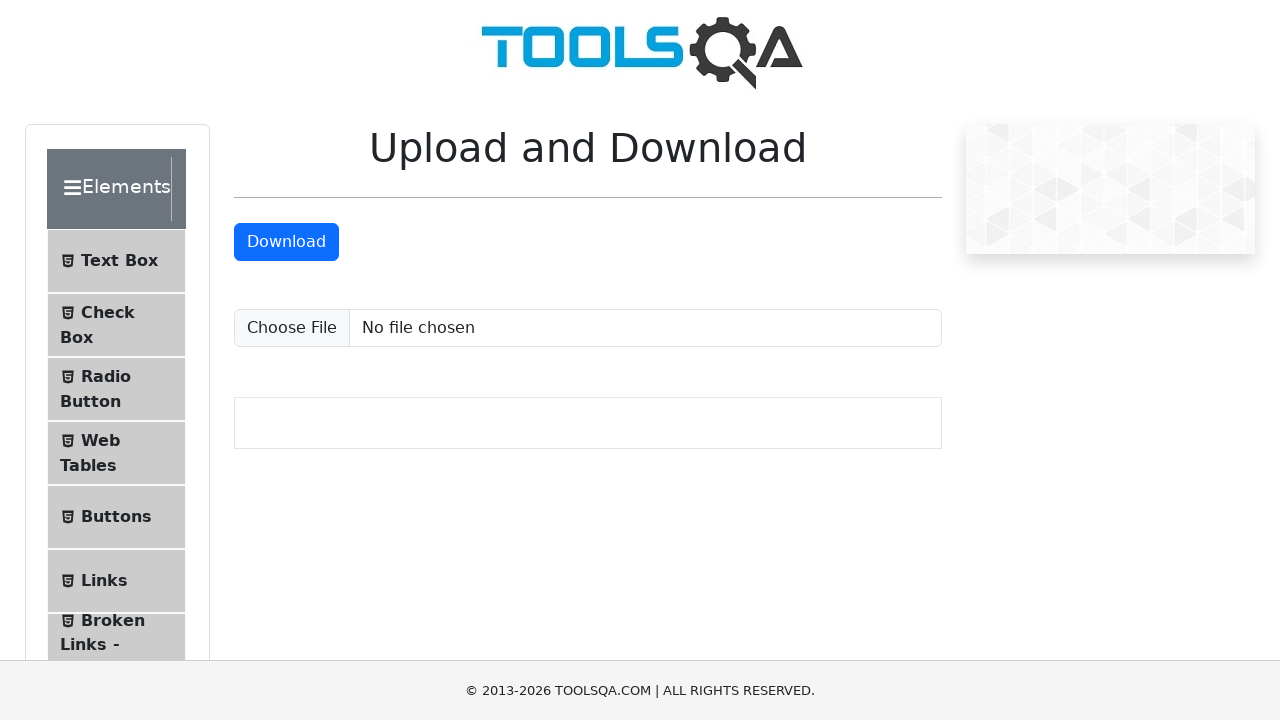

Uploaded test file to file input element using set_input_files
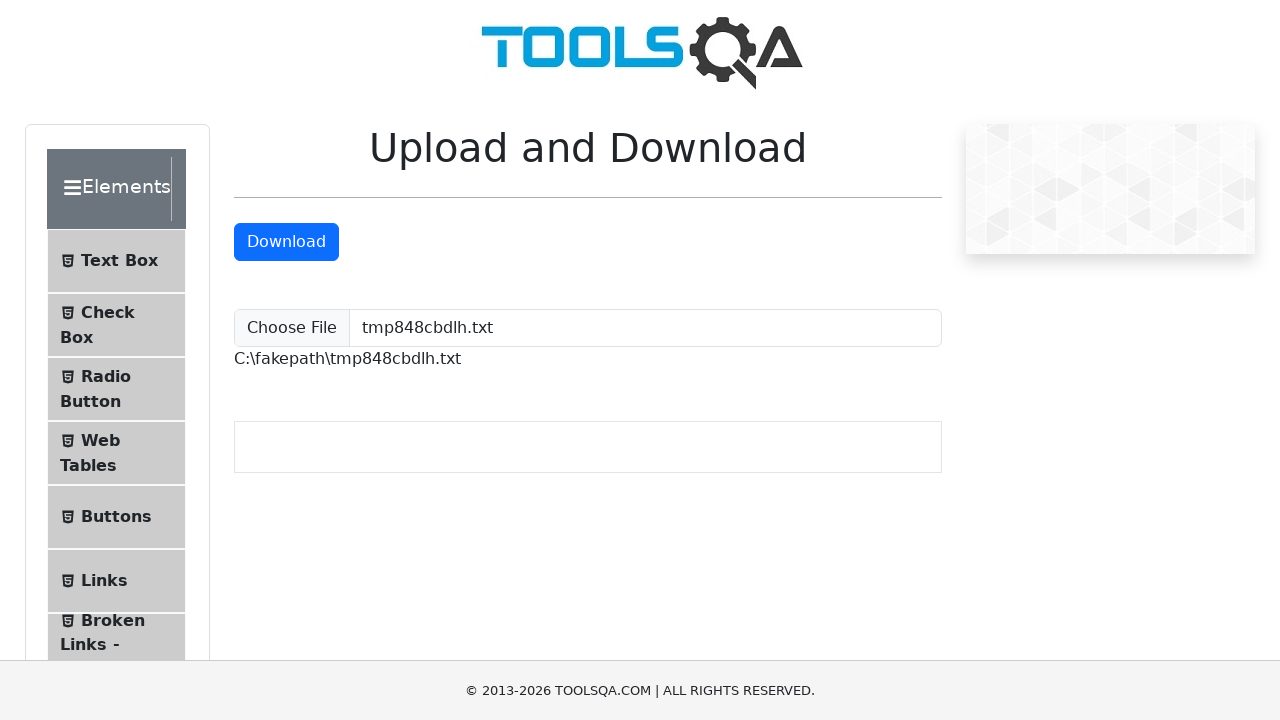

Upload confirmation path element is visible
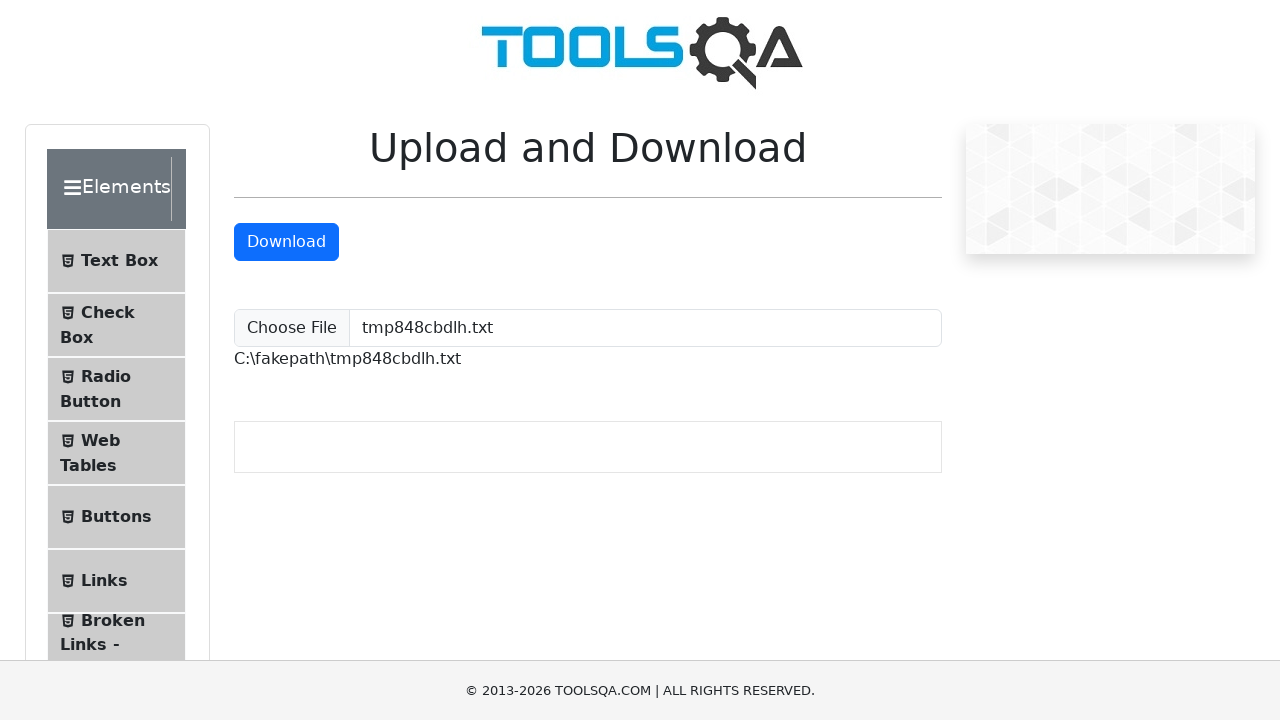

Cleaned up temporary test file
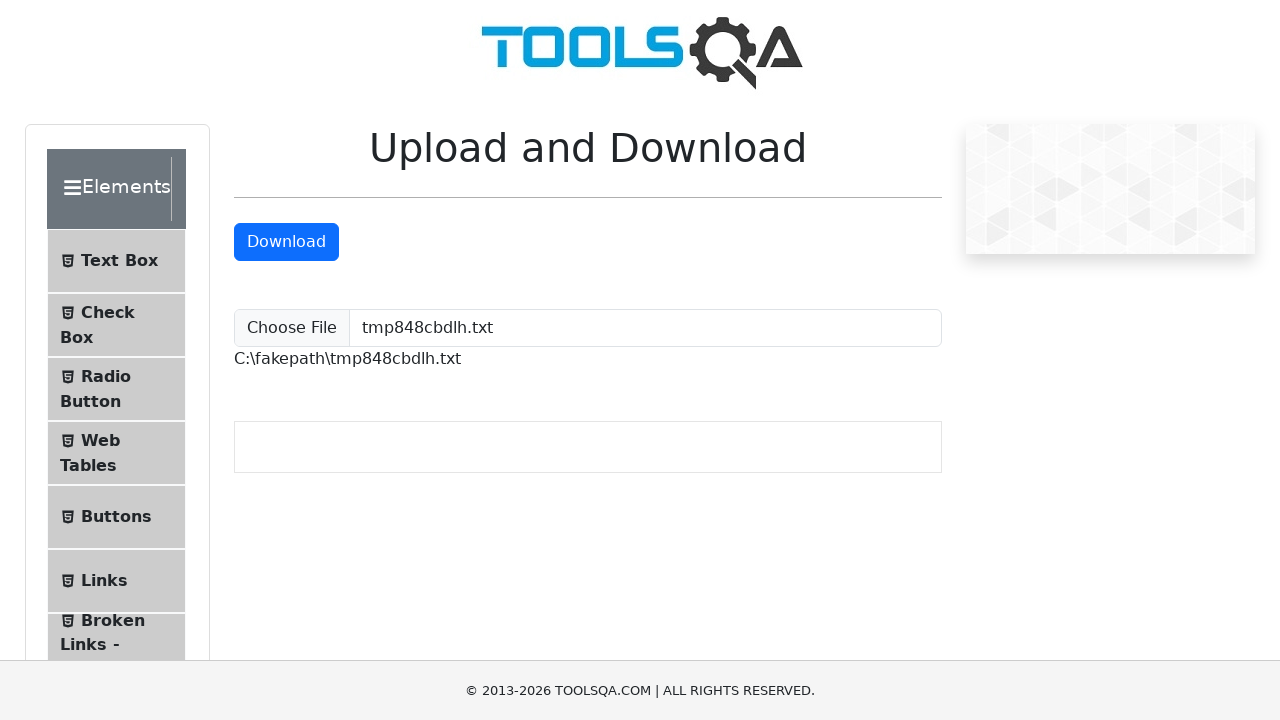

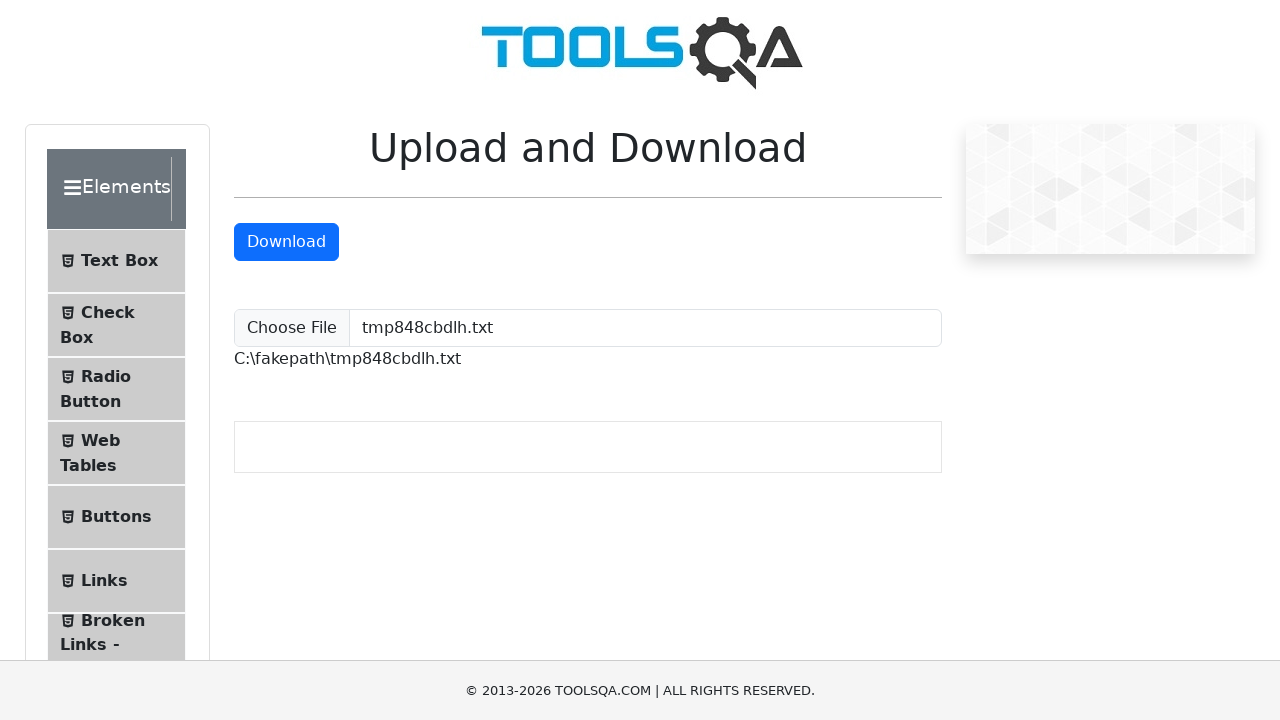